Tests window handling by clicking a link that opens a new window, extracting email text from the new window, and using it to fill a form field in the original window

Starting URL: https://rahulshettyacademy.com/loginpagePractise/

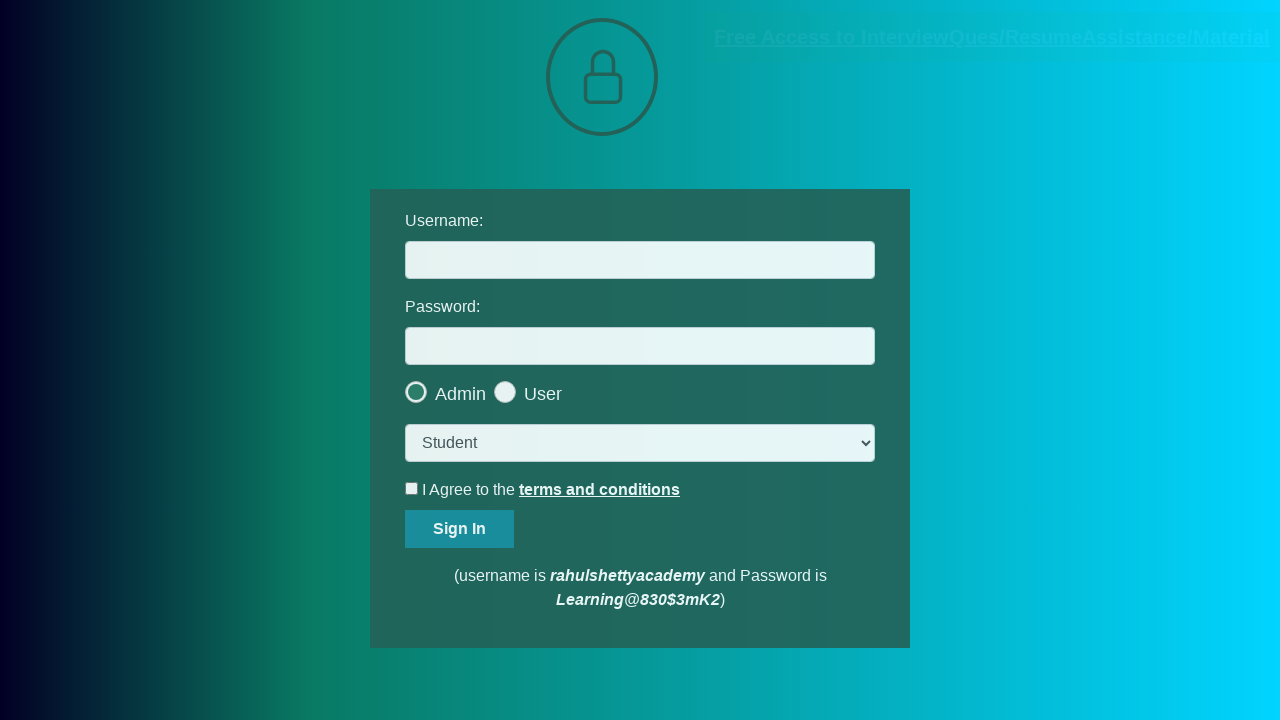

Clicked blinking text link to open new window at (992, 37) on .blinkingText
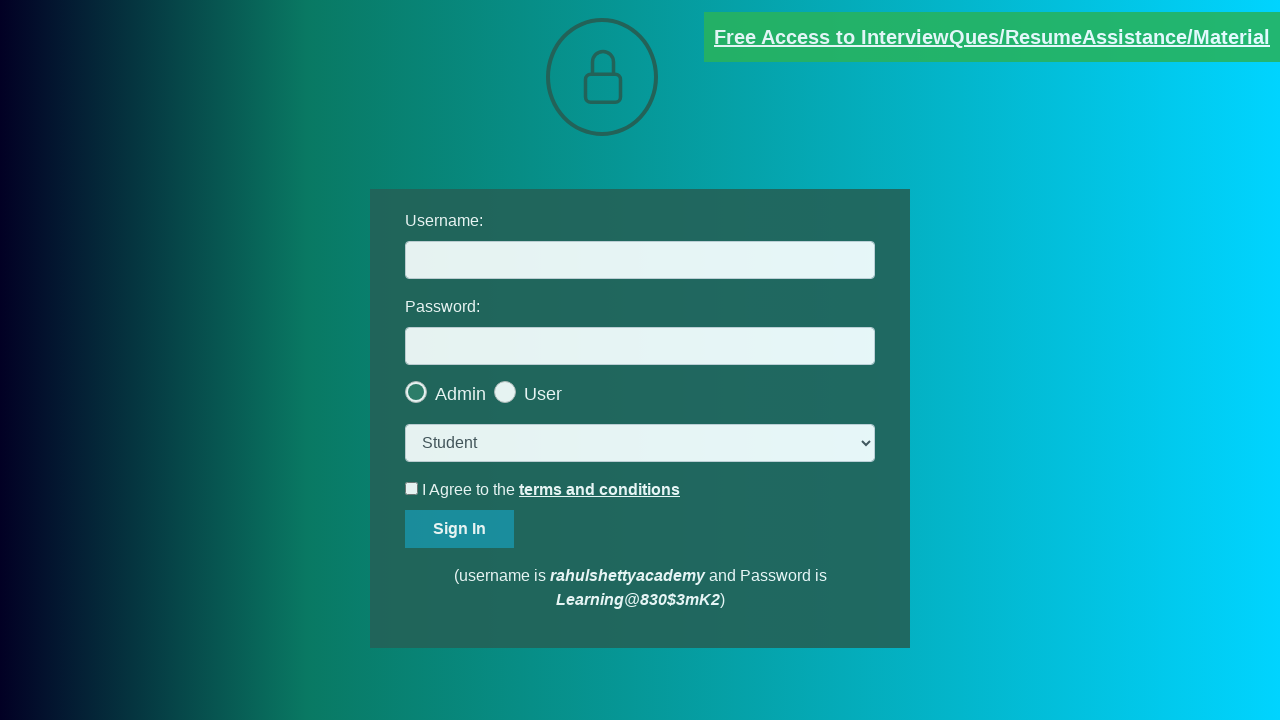

New window opened and captured
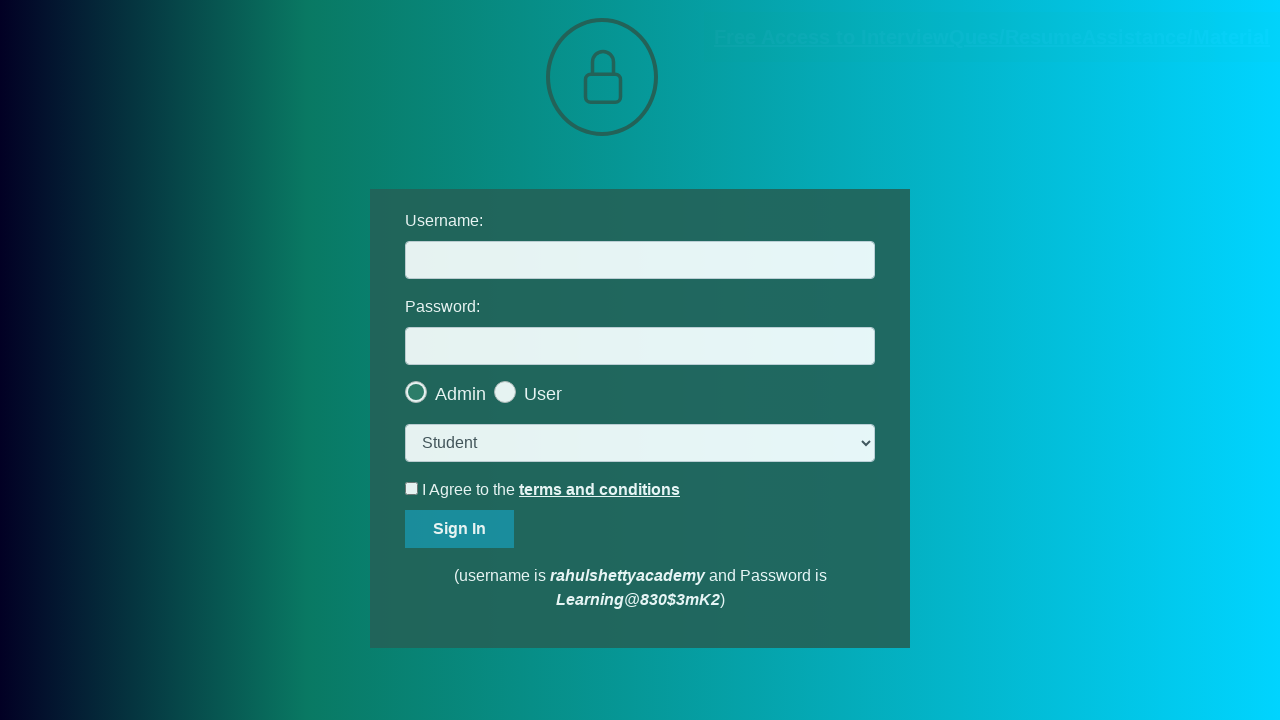

Extracted email text from new window: mentor@rahulshettyacademy.com
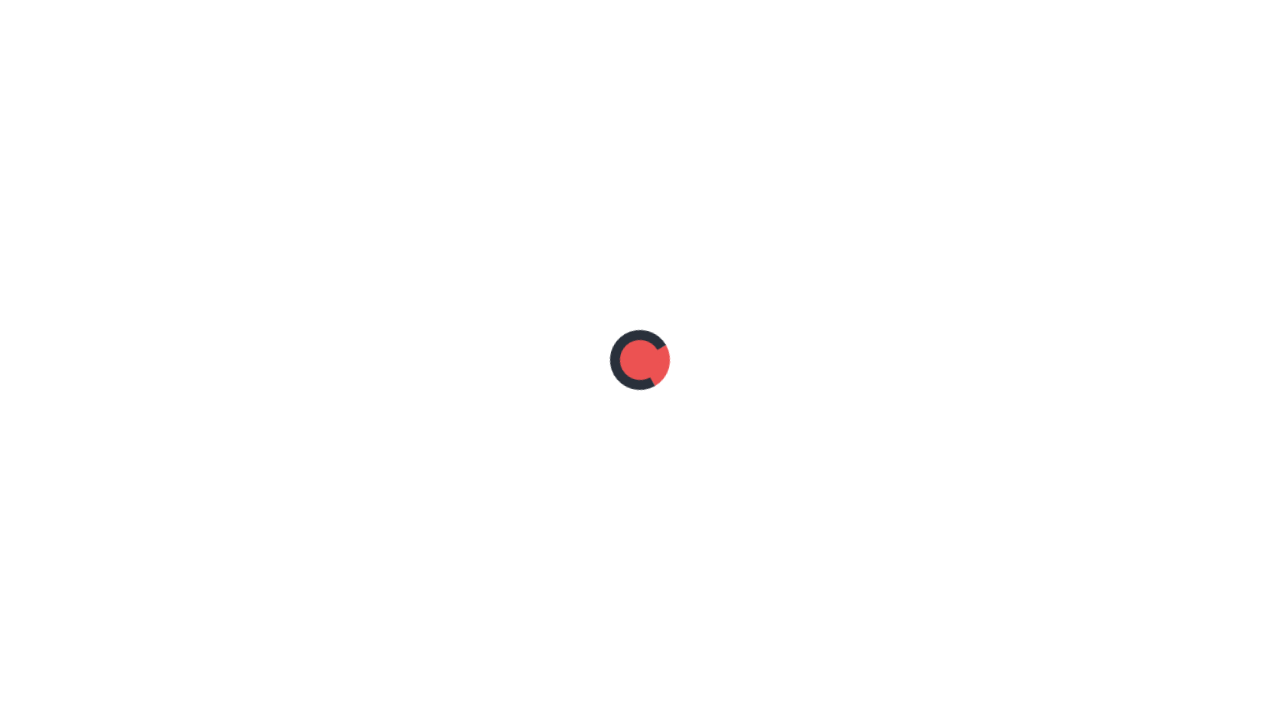

Closed new window and switched back to original page
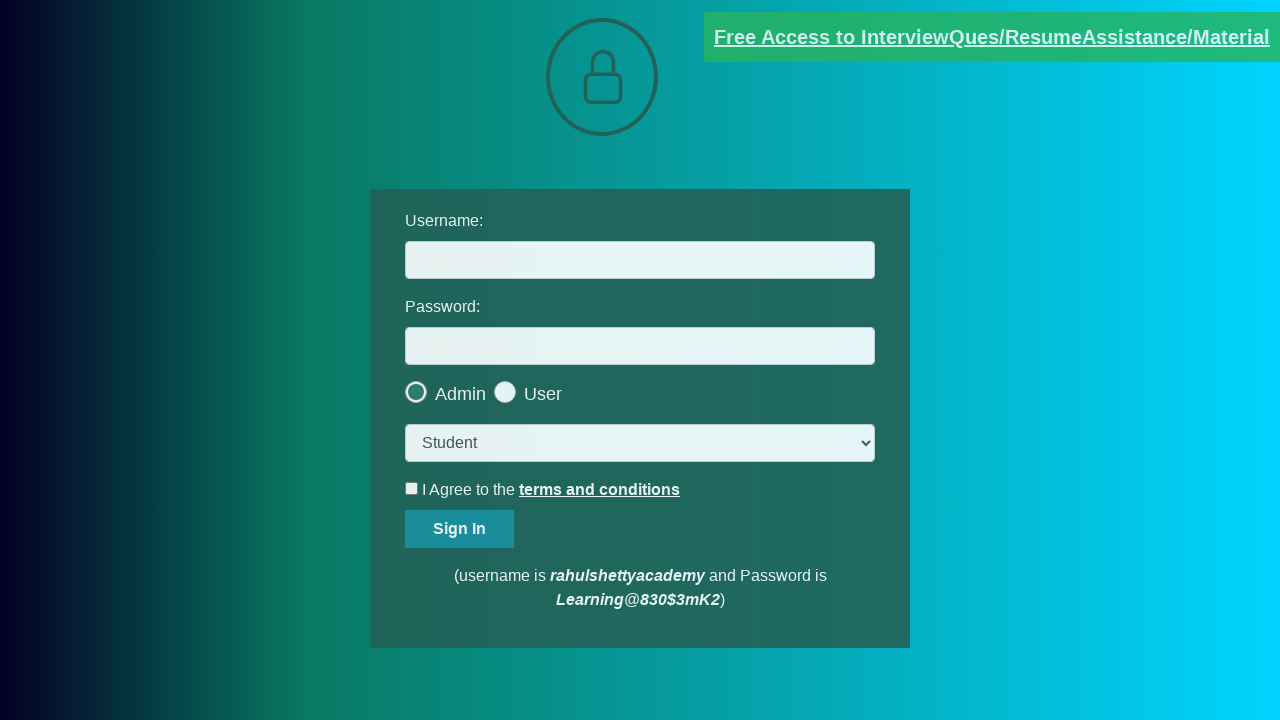

Filled username field with extracted email: mentor@rahulshettyacademy.com on #username
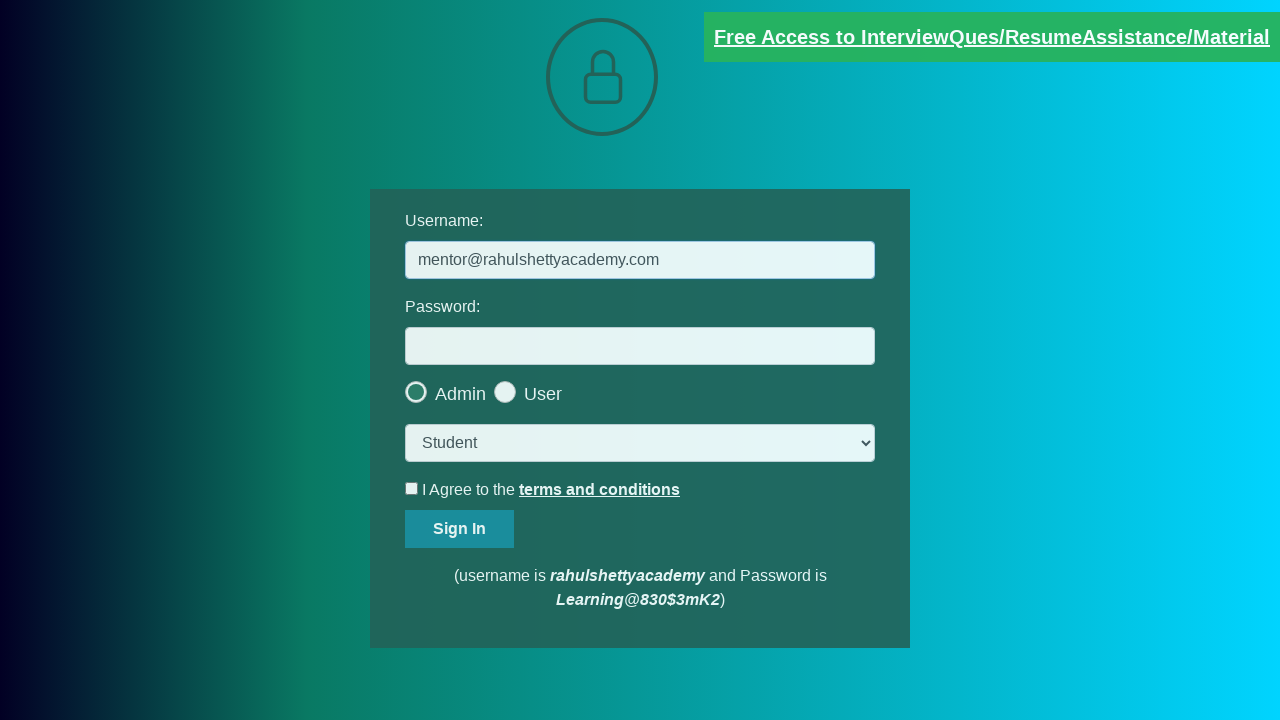

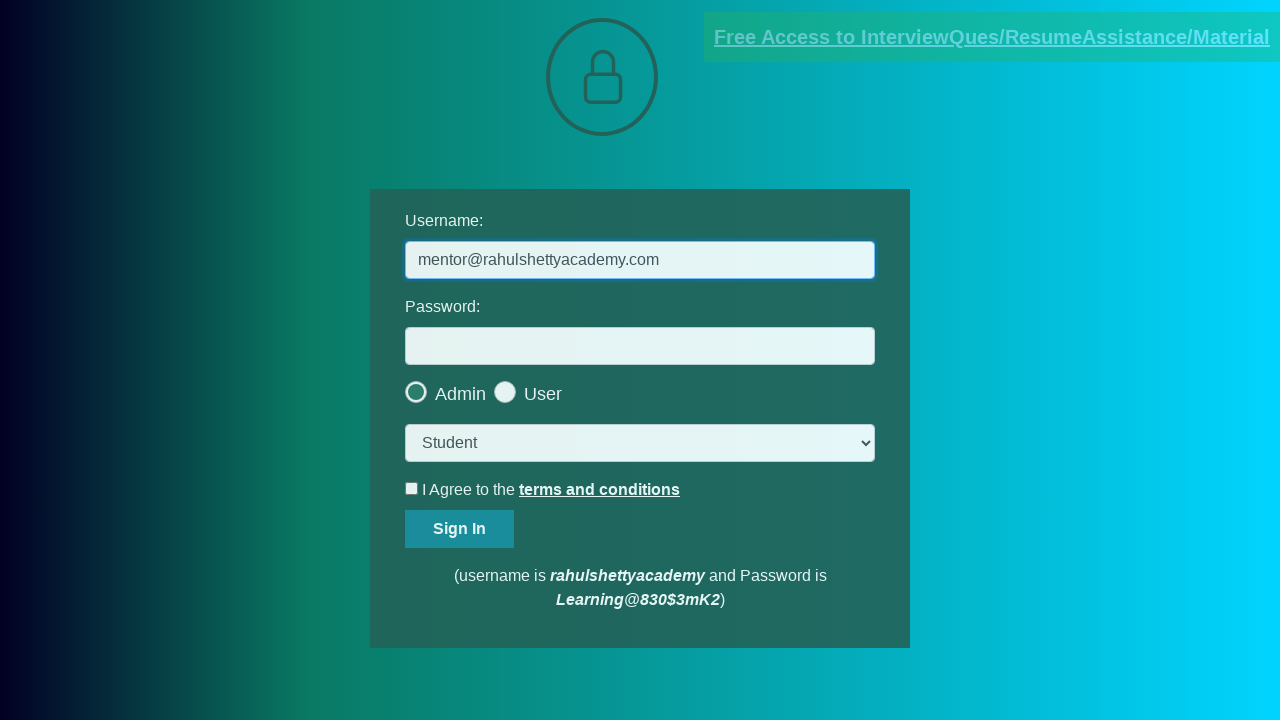